Tests API call links by clicking on them and verifying the response code and name displayed on the page

Starting URL: https://demoqa.com

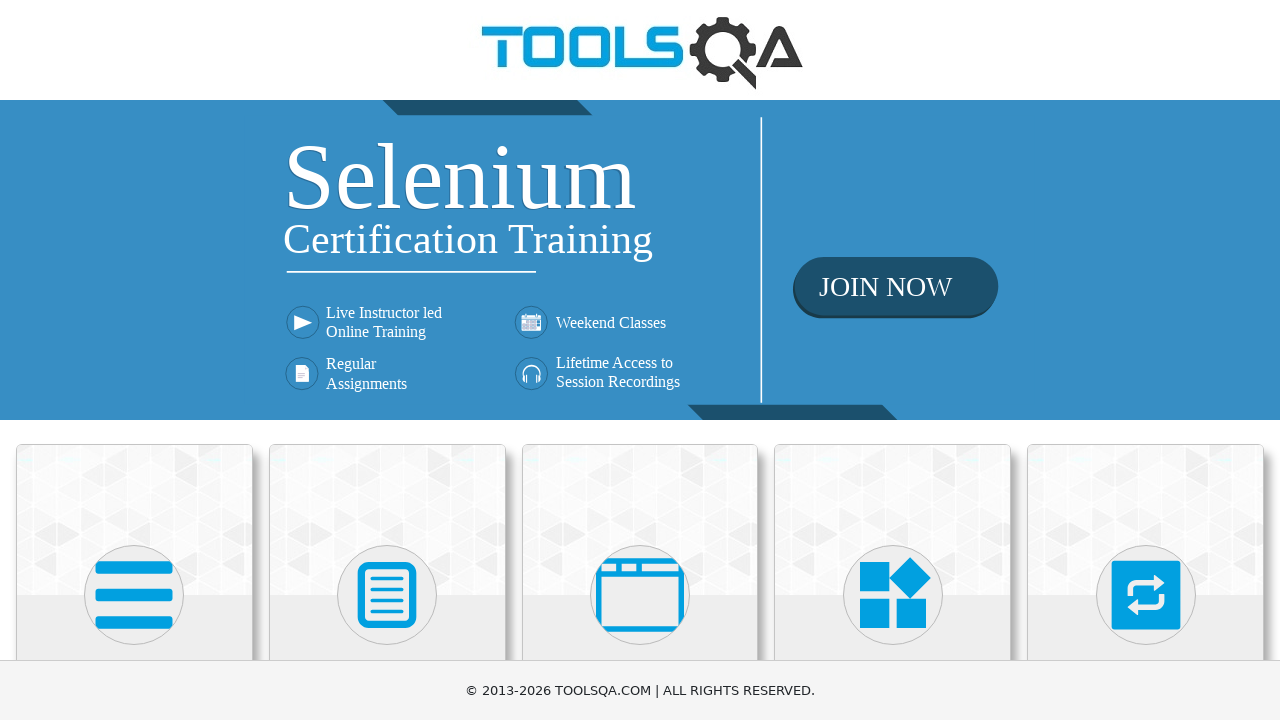

Clicked on Elements menu at (134, 360) on text=Elements
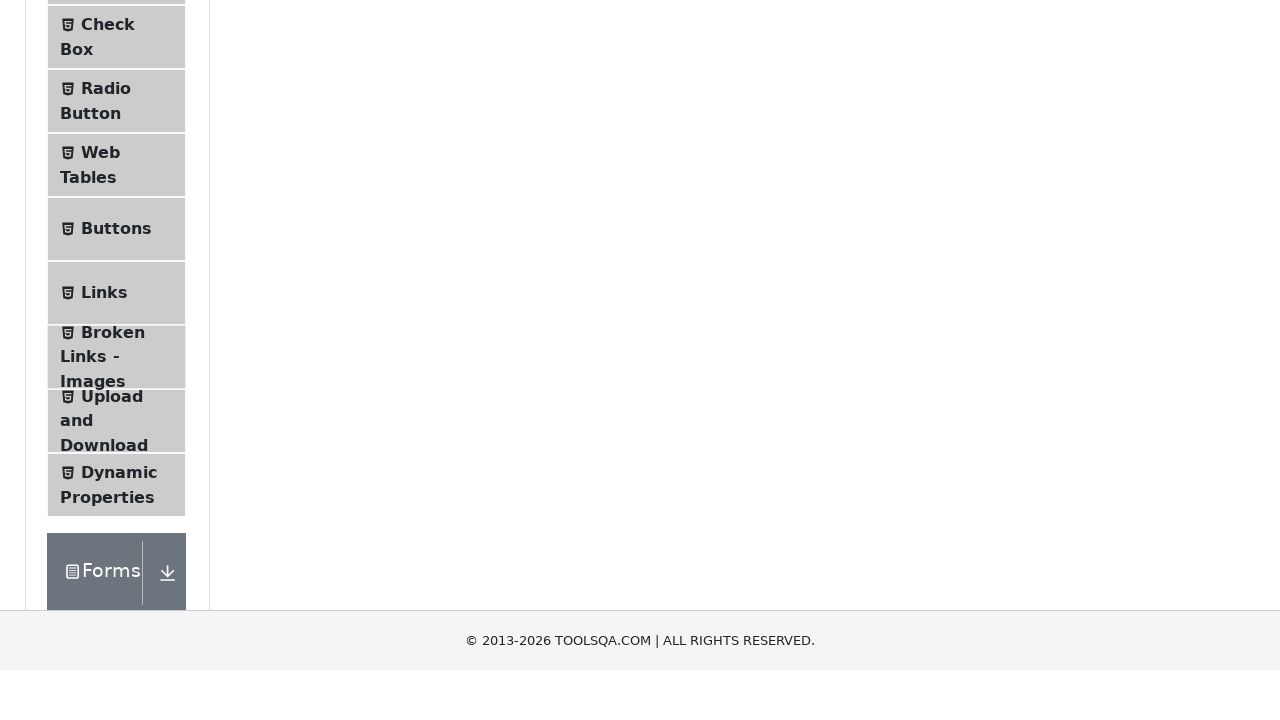

Clicked on Links submenu item at (104, 581) on text=Links
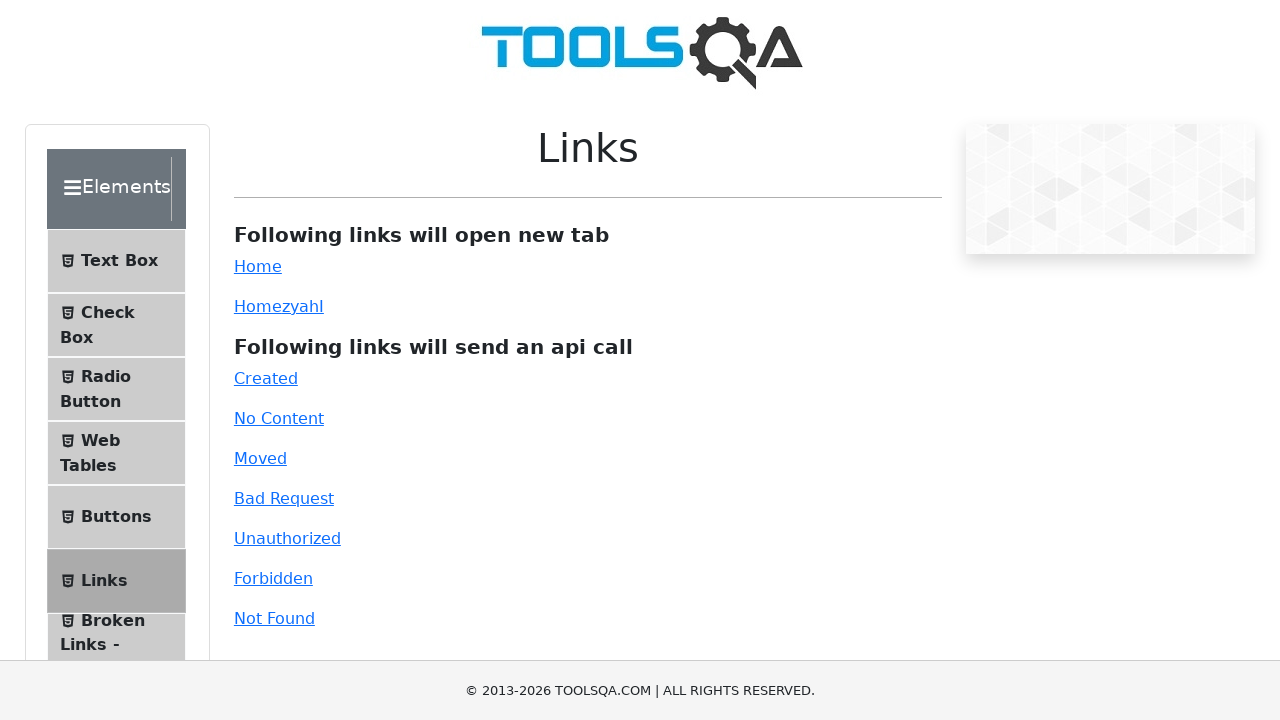

Clicked on the 'Created' API call link at (266, 378) on #created
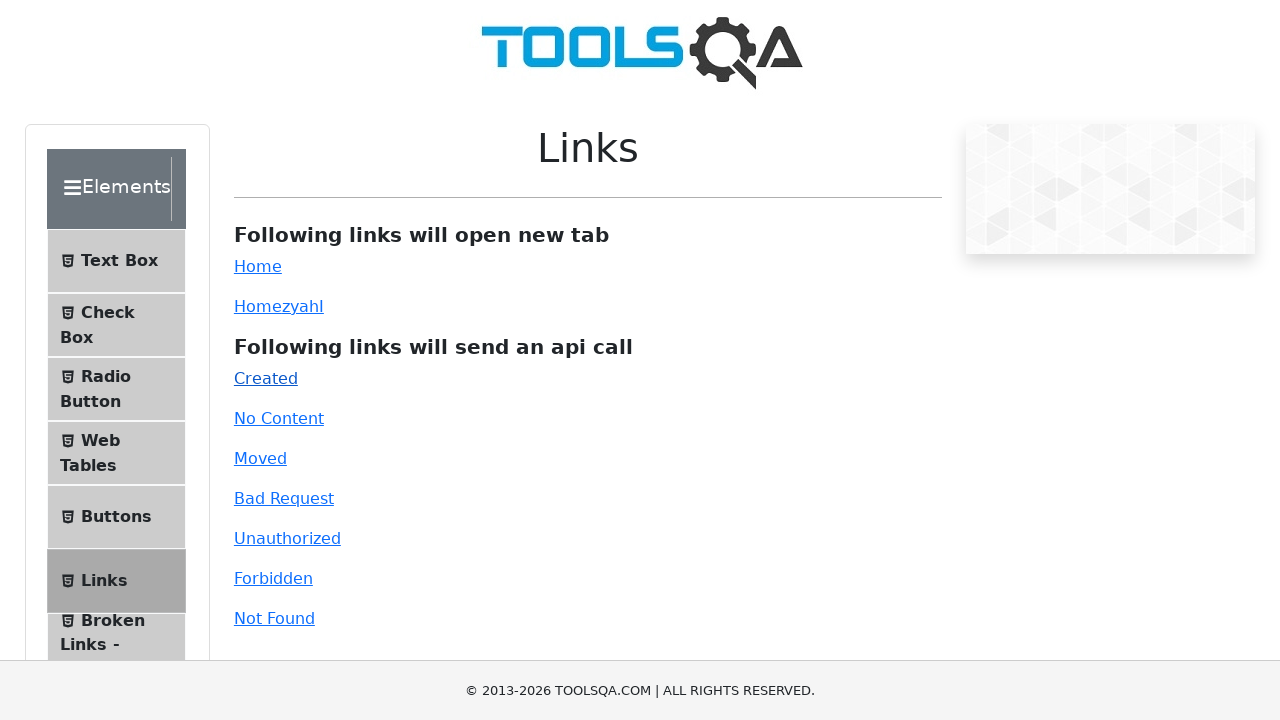

Response message appeared with API call result
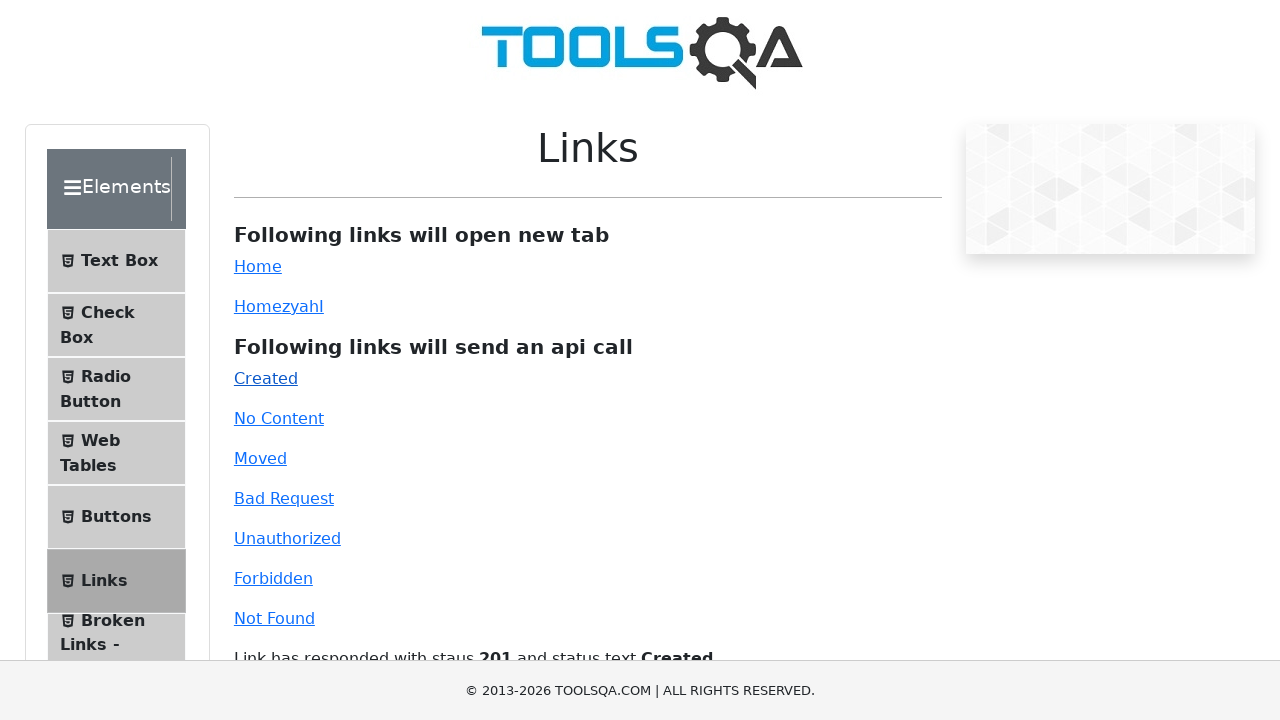

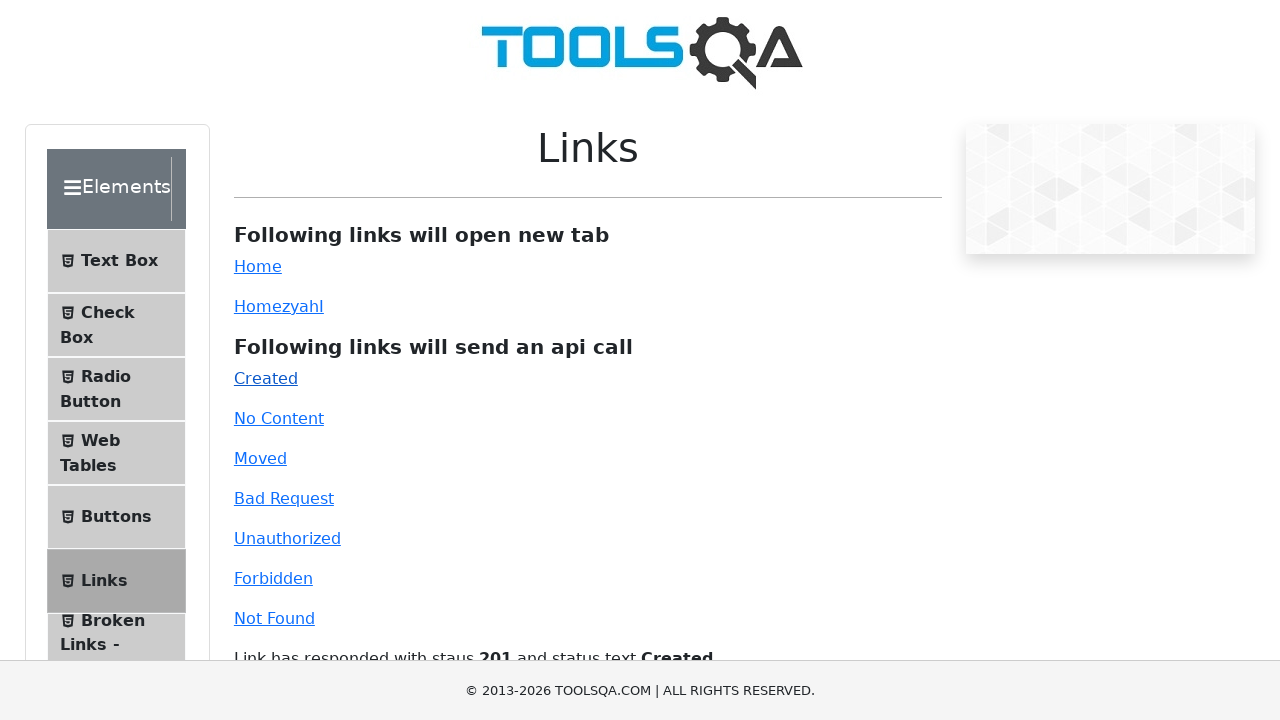